Tests scrolling functionality and validates that the sum of values in a table matches the displayed total

Starting URL: https://rahulshettyacademy.com/AutomationPractice/

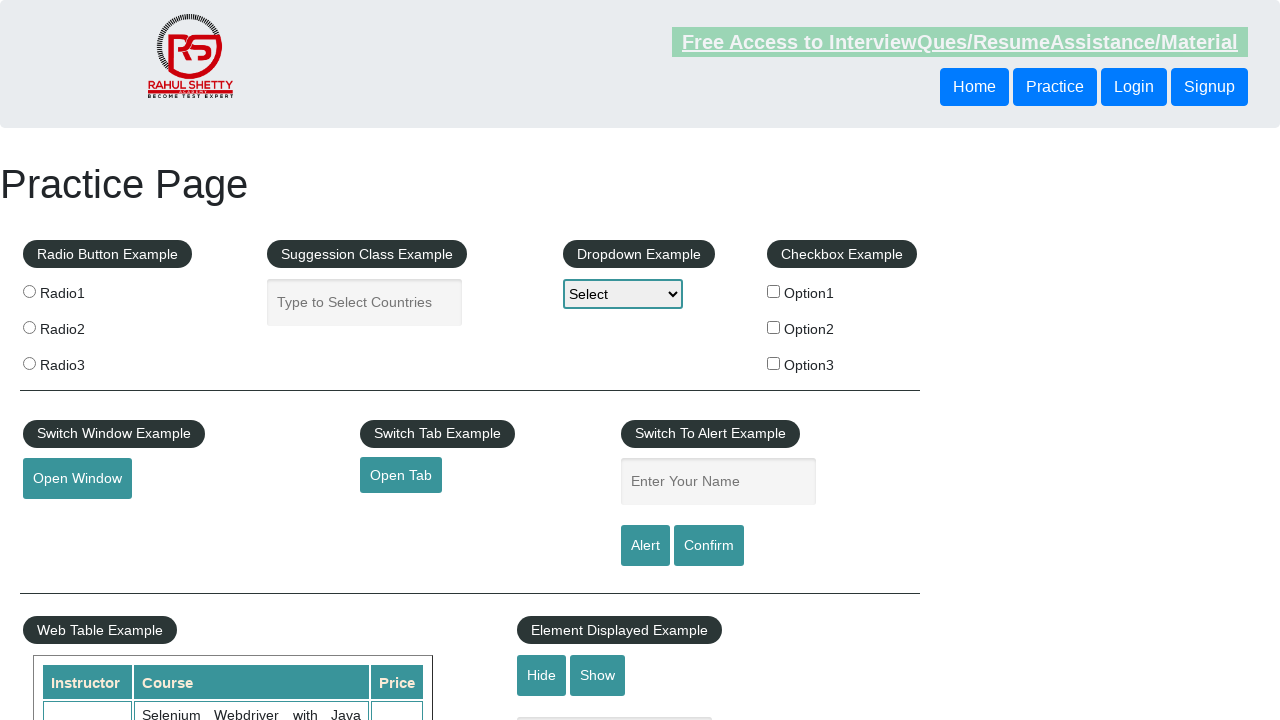

Scrolled down main page by 700px
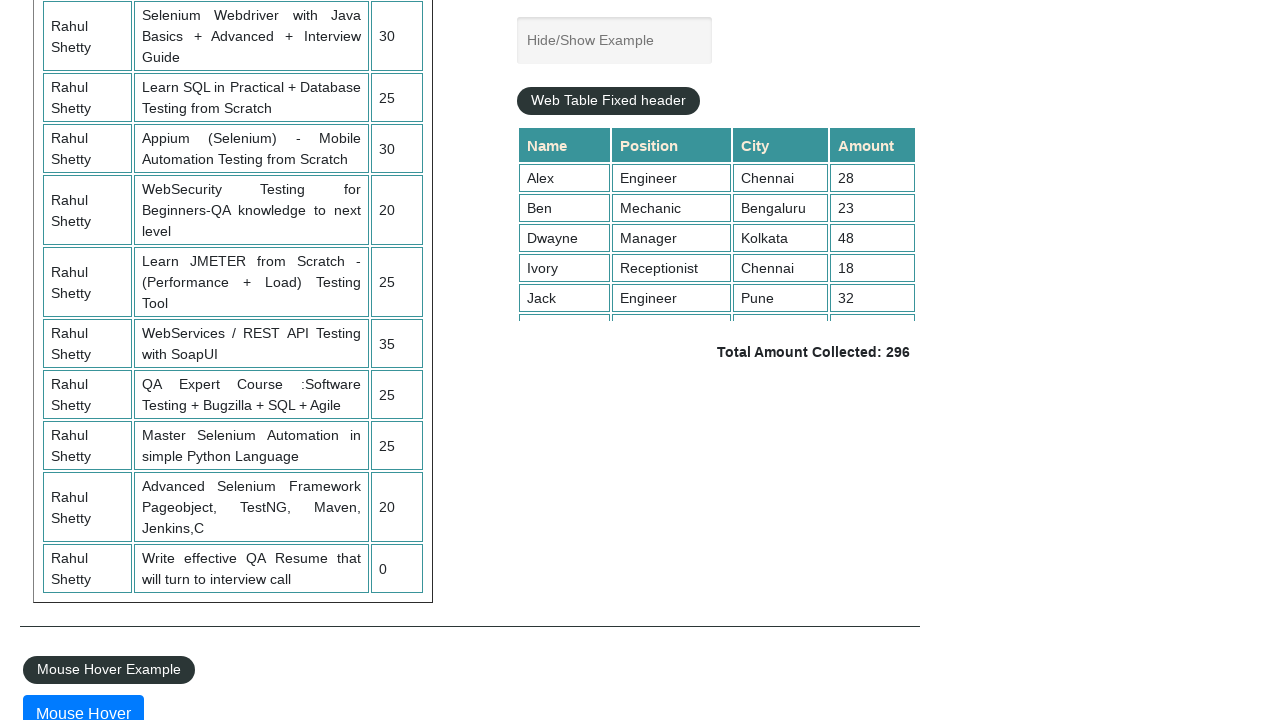

Scrolled within fixed header table to view more rows
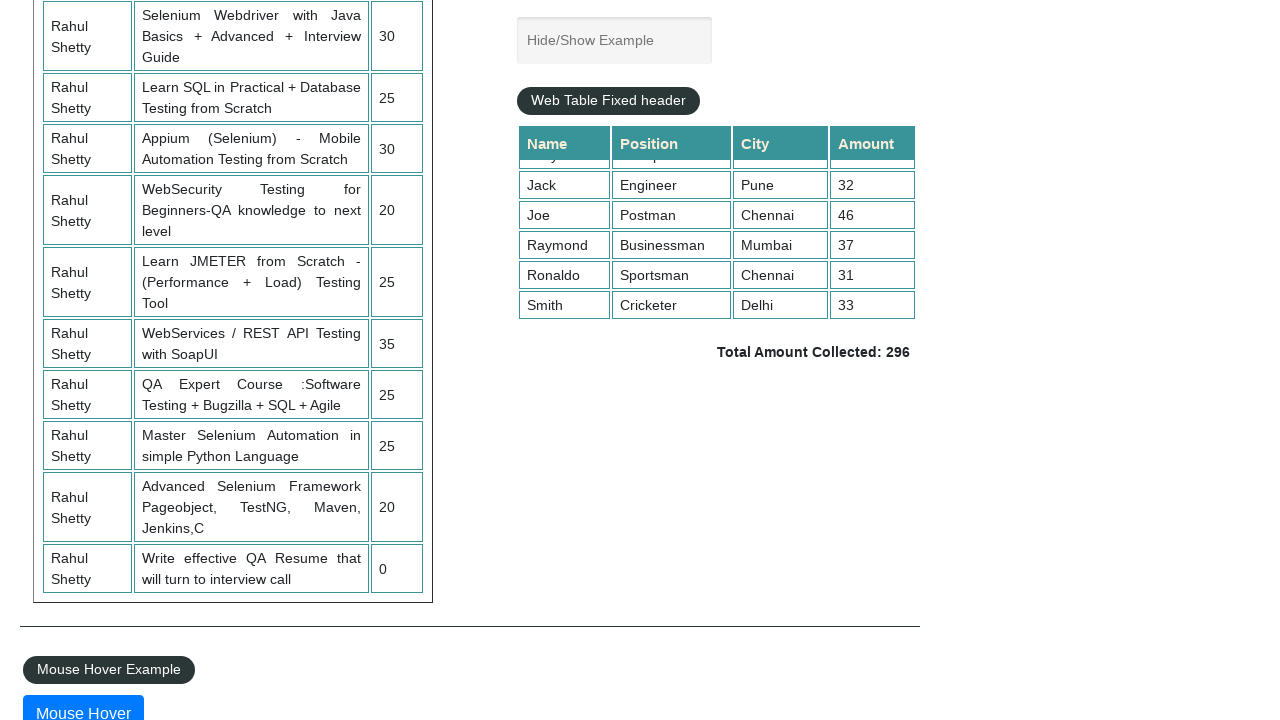

Table fully loaded - 4th column cells are visible
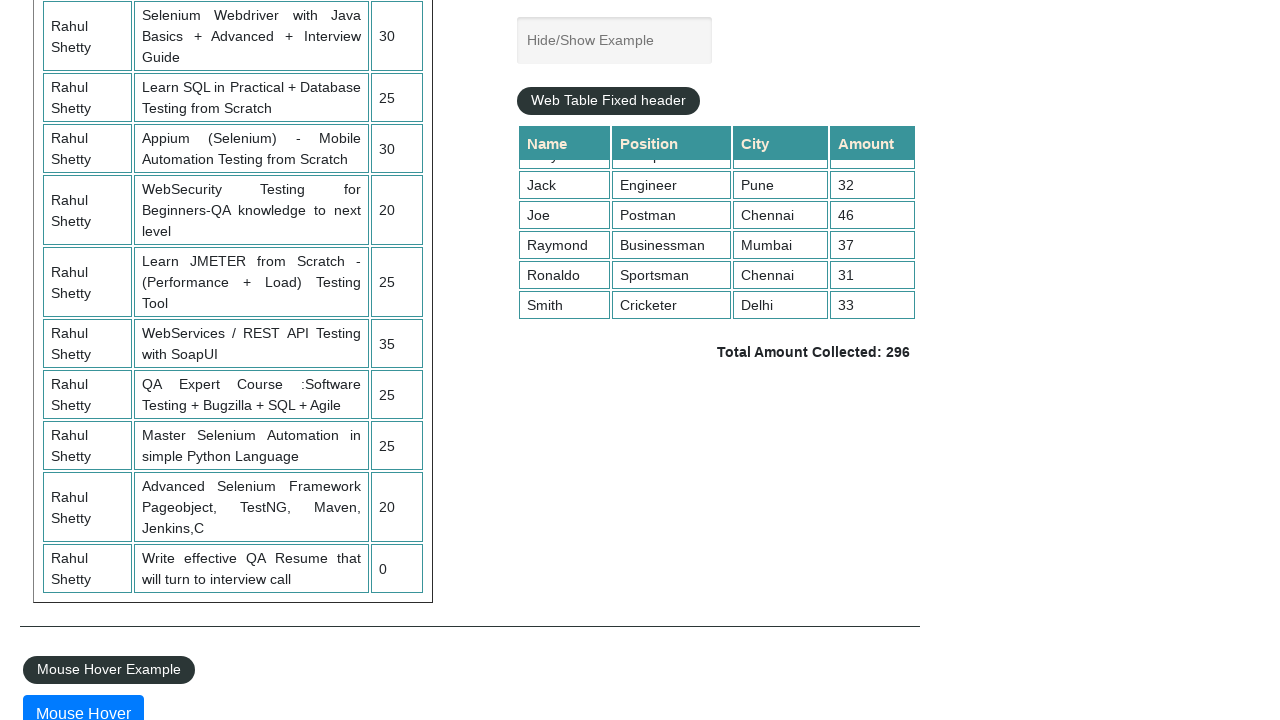

Retrieved 9 values from 4th column of table
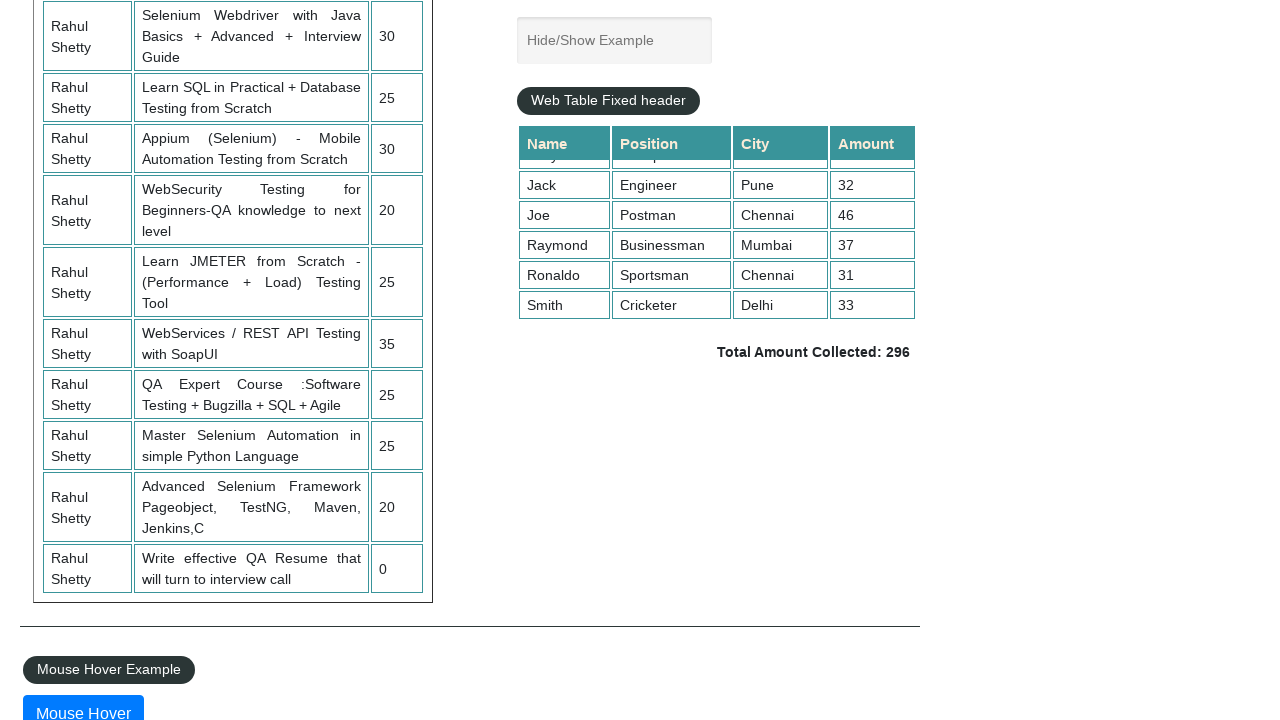

Calculated sum of all 4th column values: 296
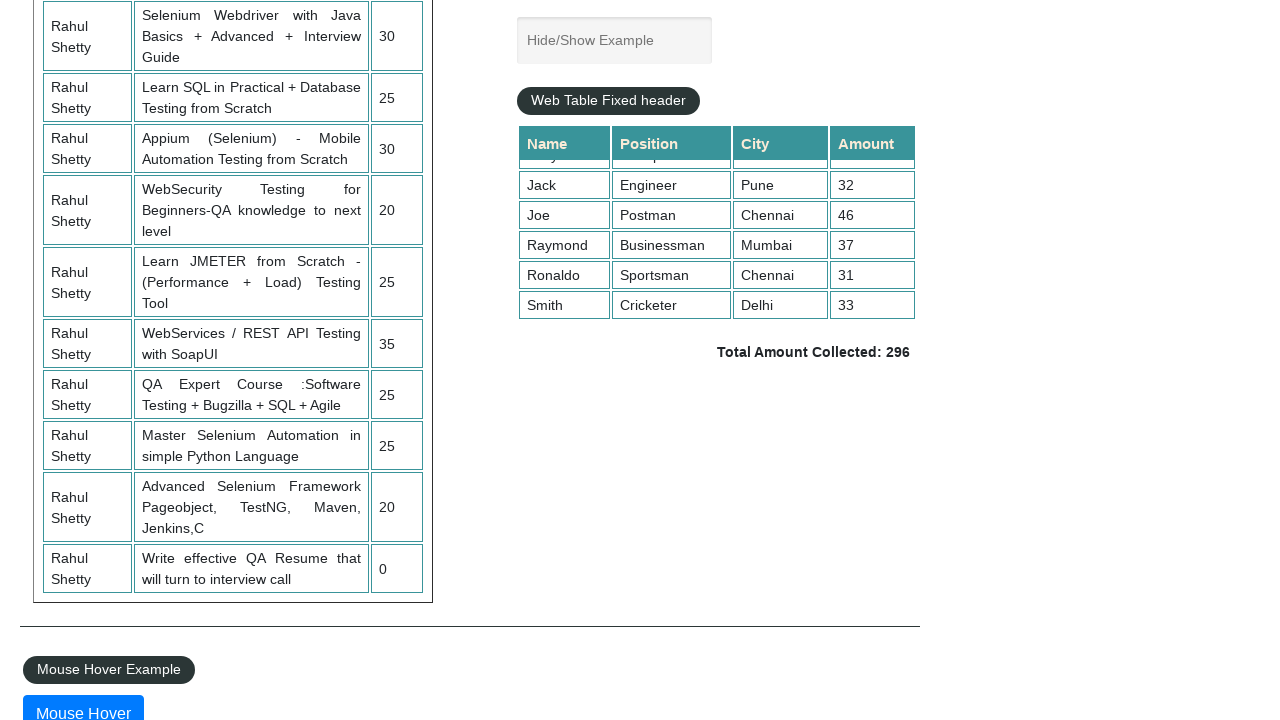

Retrieved displayed total amount text: ' Total Amount Collected: 296 '
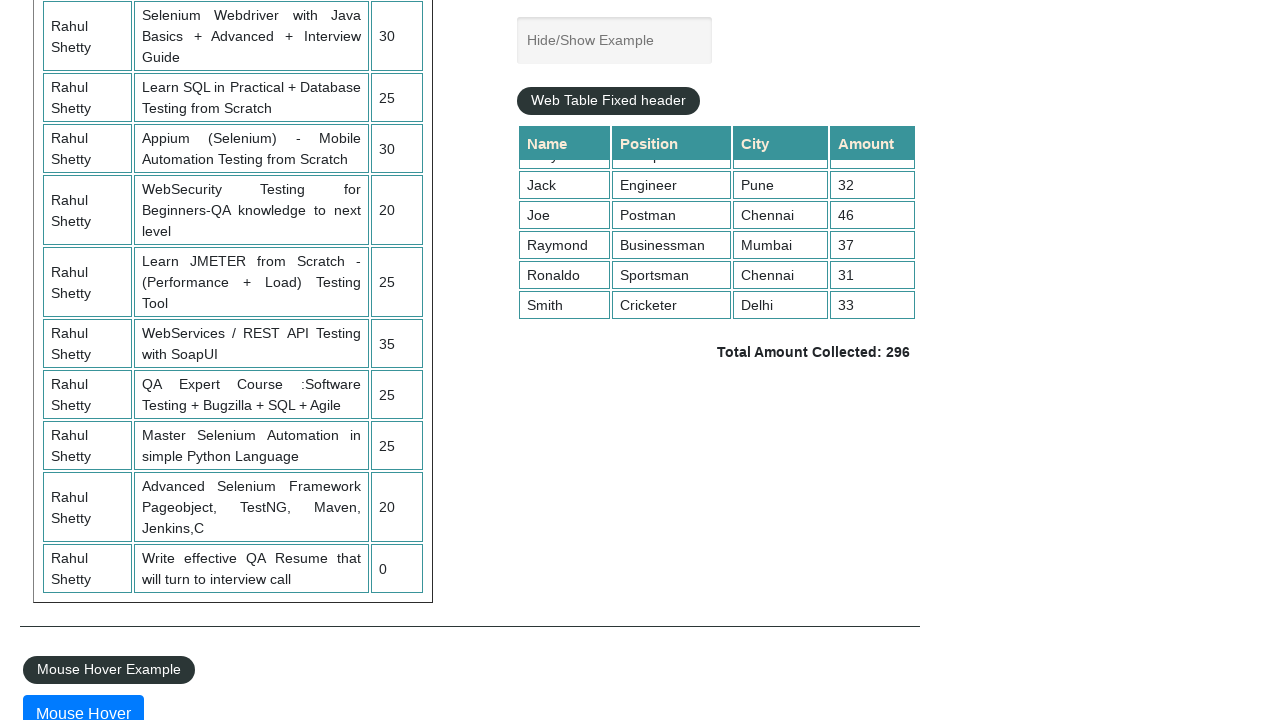

Parsed total amount from text: 296
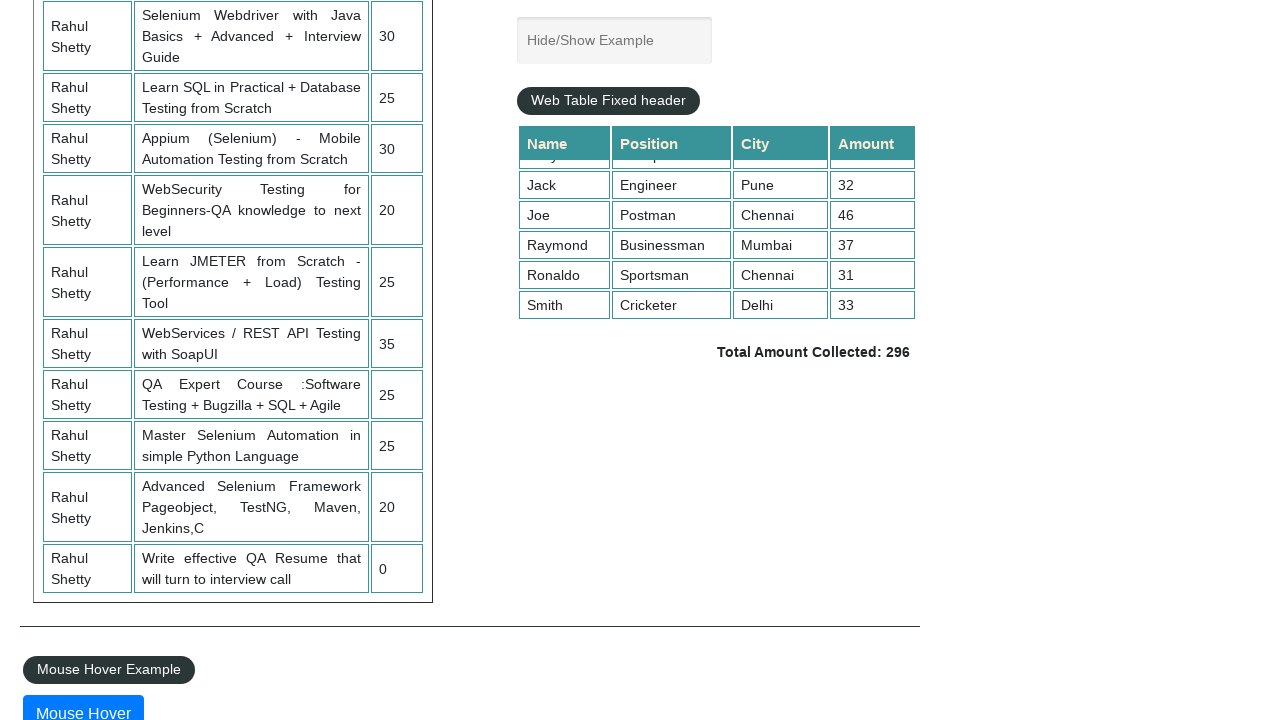

Assertion passed - calculated sum 296 matches displayed total 296
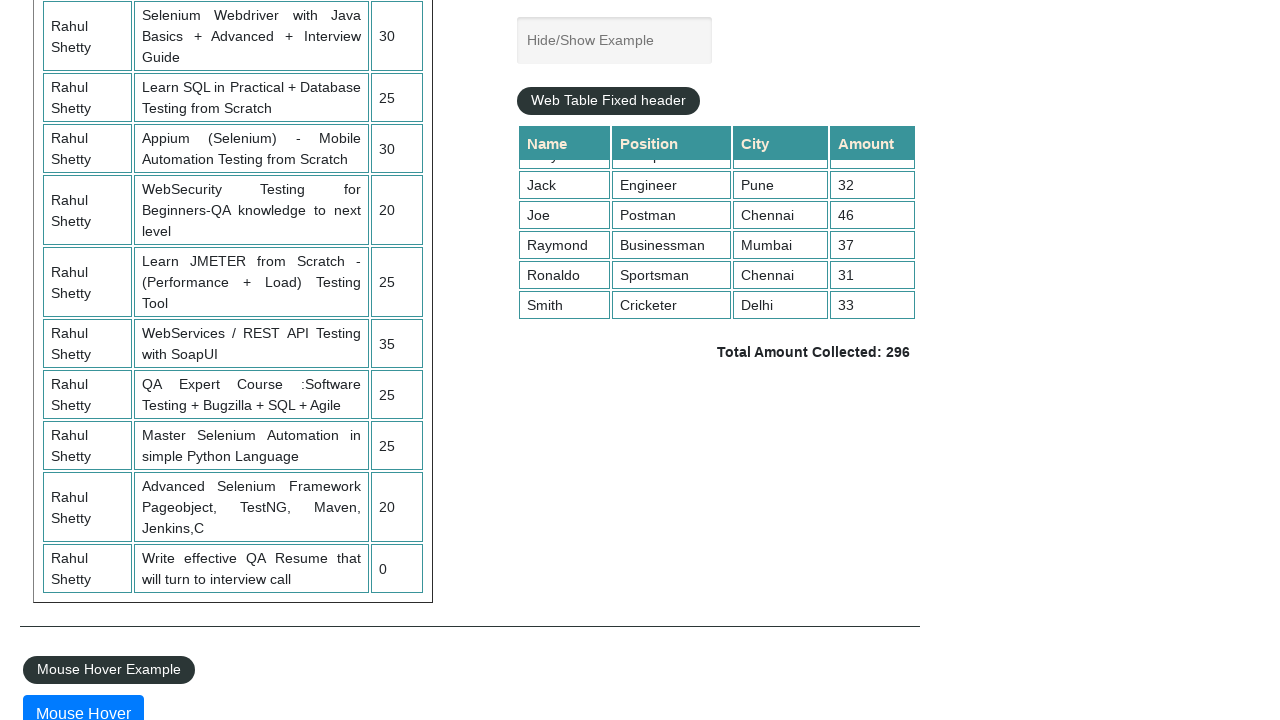

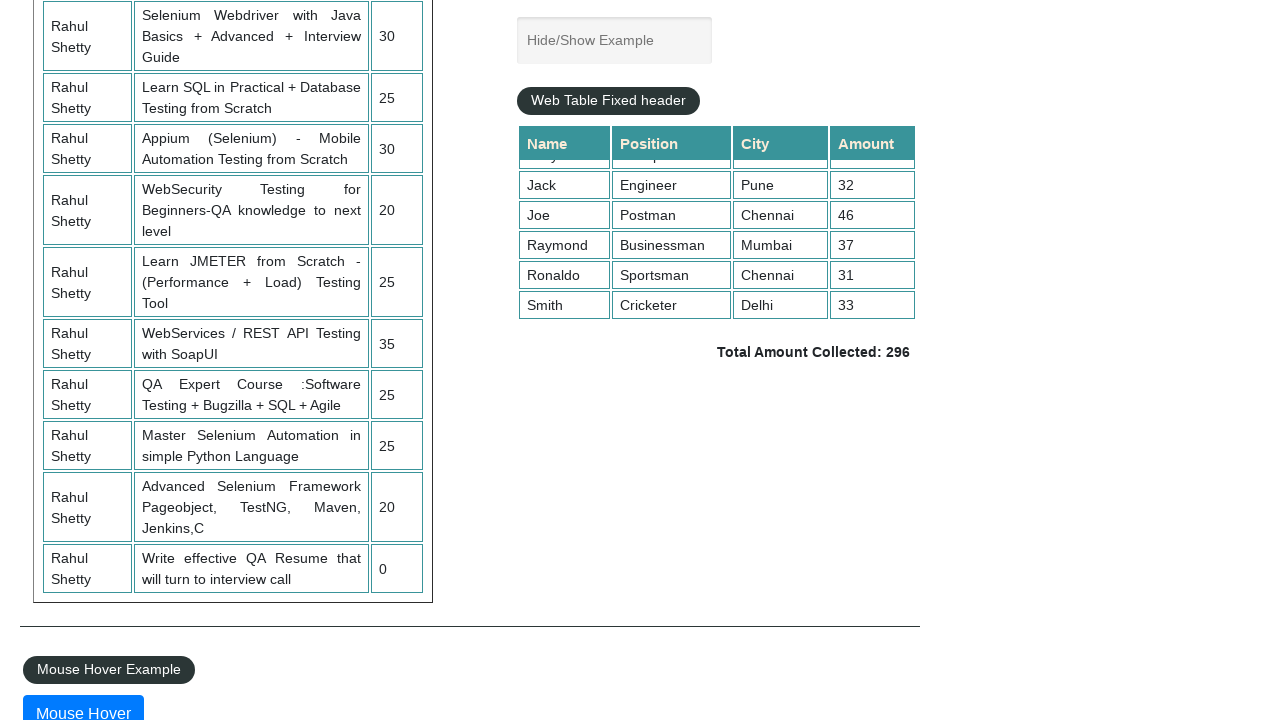